Clicks the 'Yes' radio button and verifies the confirmation message is displayed

Starting URL: https://demoqa.com/radio-button

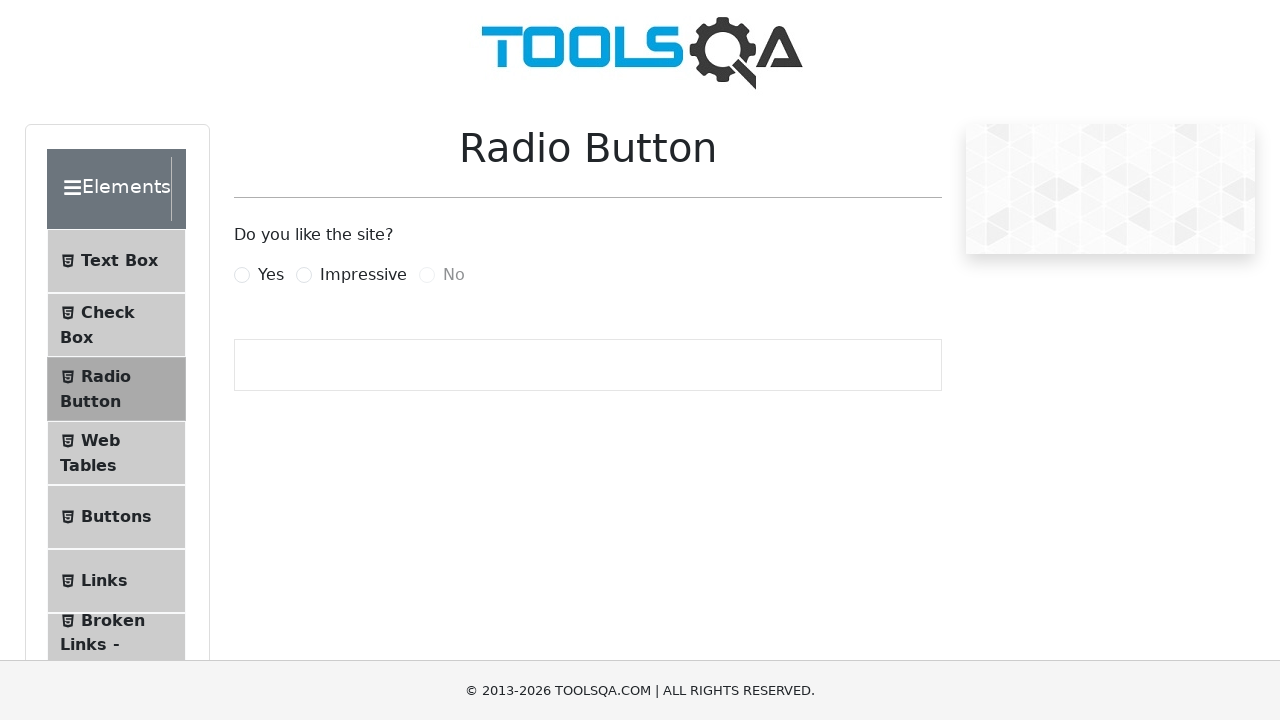

Clicked the 'Yes' radio button at (271, 275) on [for='yesRadio']
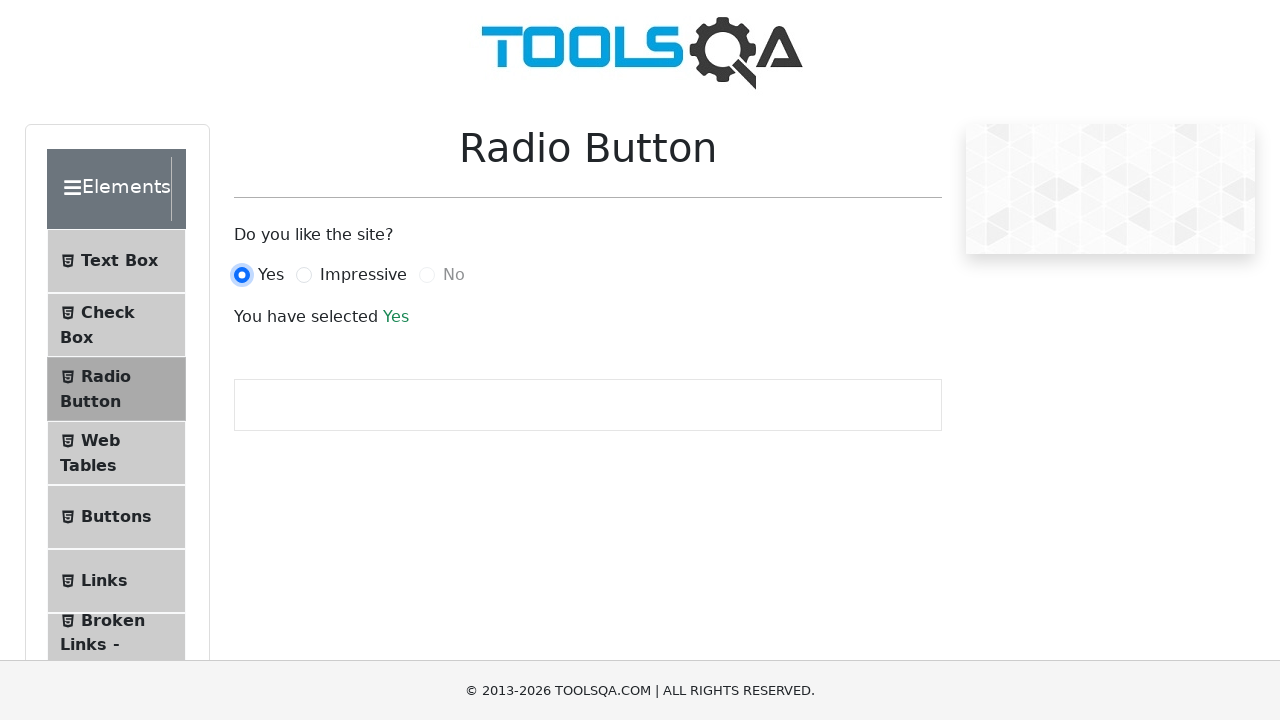

Retrieved confirmation message text
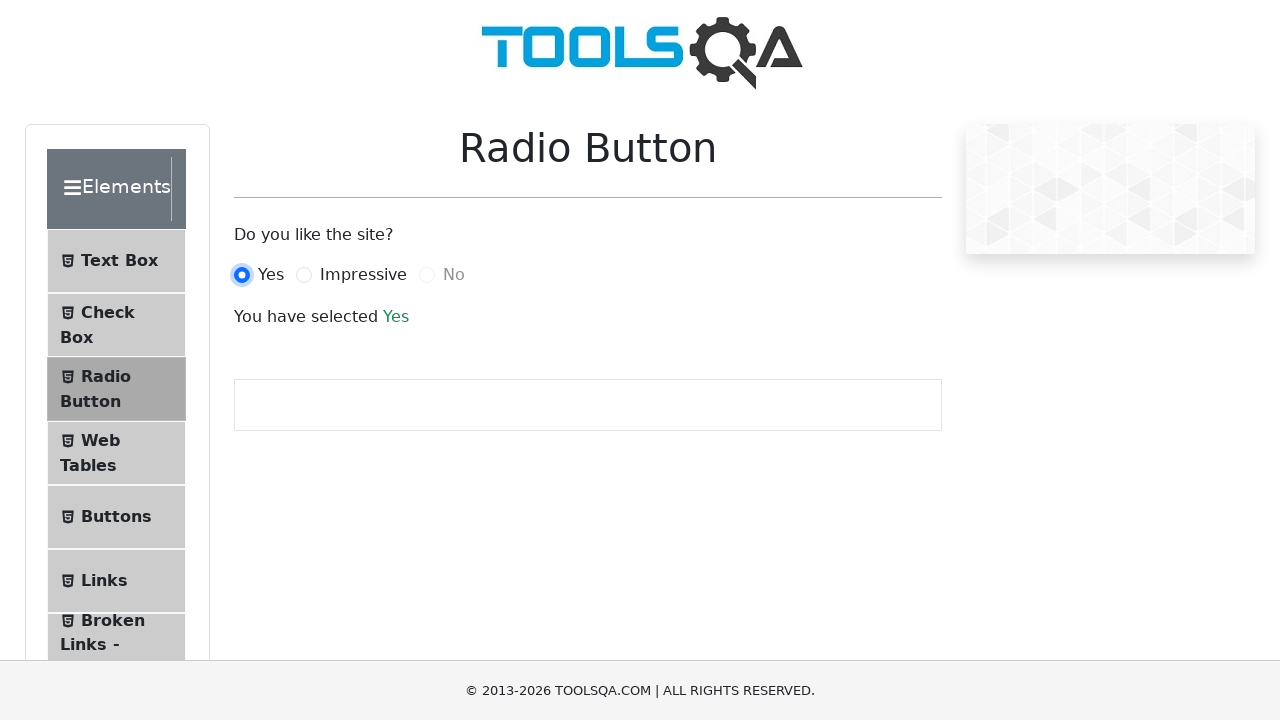

Verified confirmation message displays 'You have selected Yes'
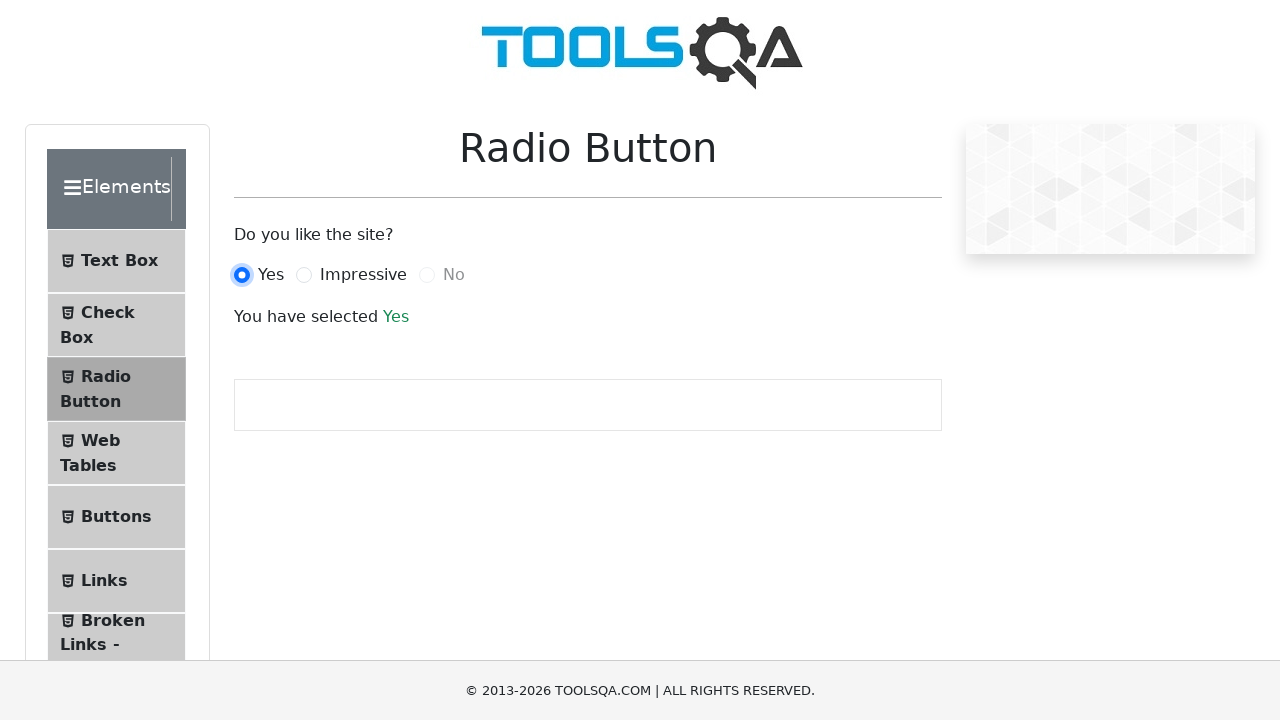

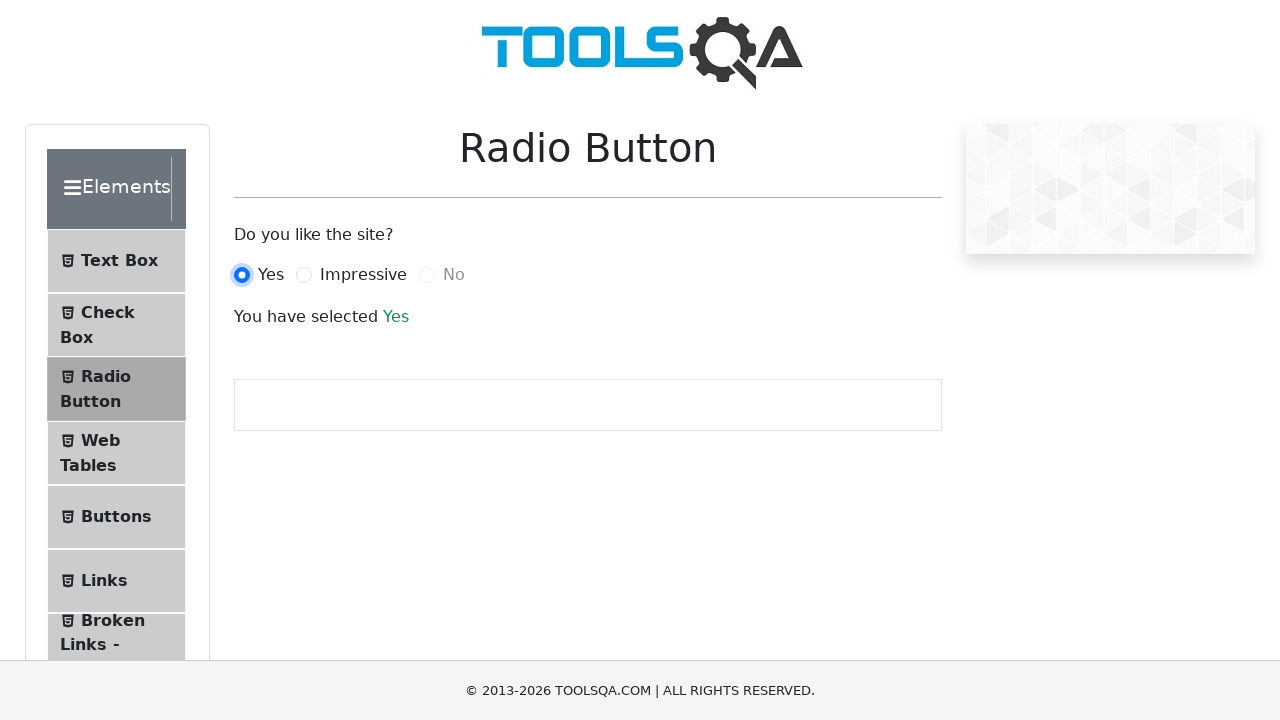